Tests the search/filter functionality on a vegetable offers page by entering "Rice" in the search field and verifying that all displayed results contain the search term.

Starting URL: https://rahulshettyacademy.com/seleniumPractise/#/offers

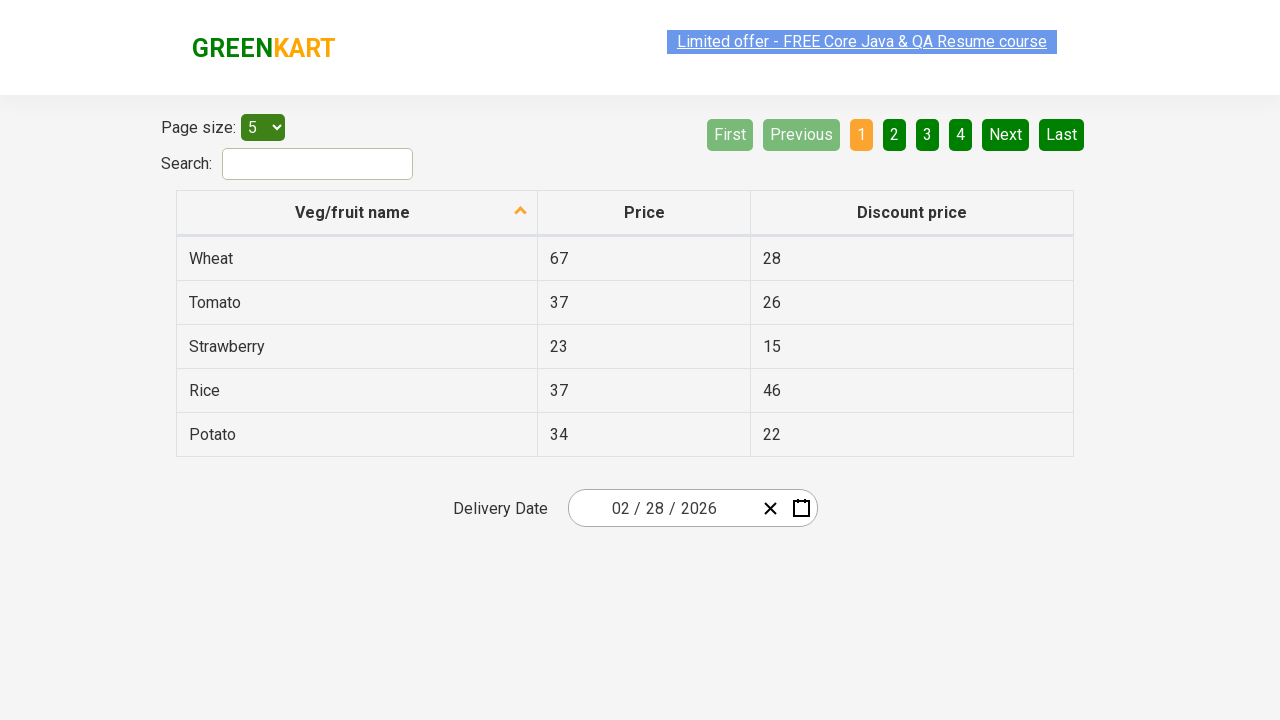

Filled search field with 'Rice' on #search-field
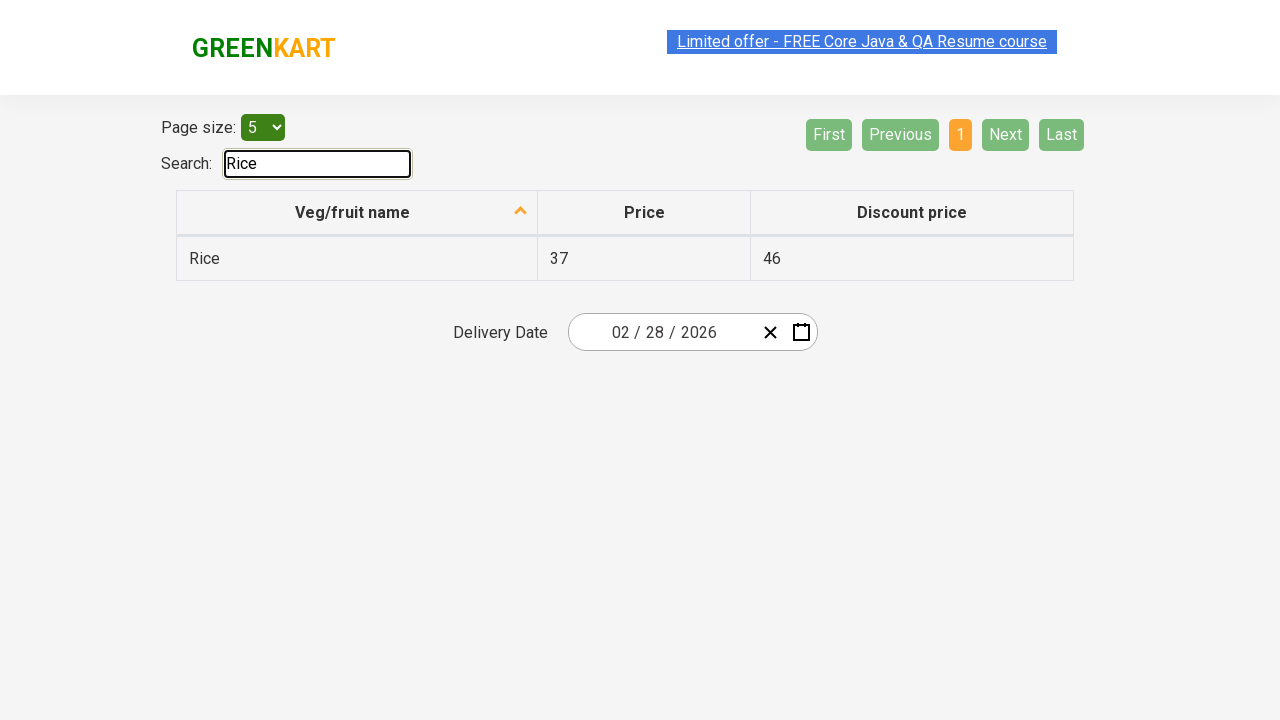

Filtered search results loaded
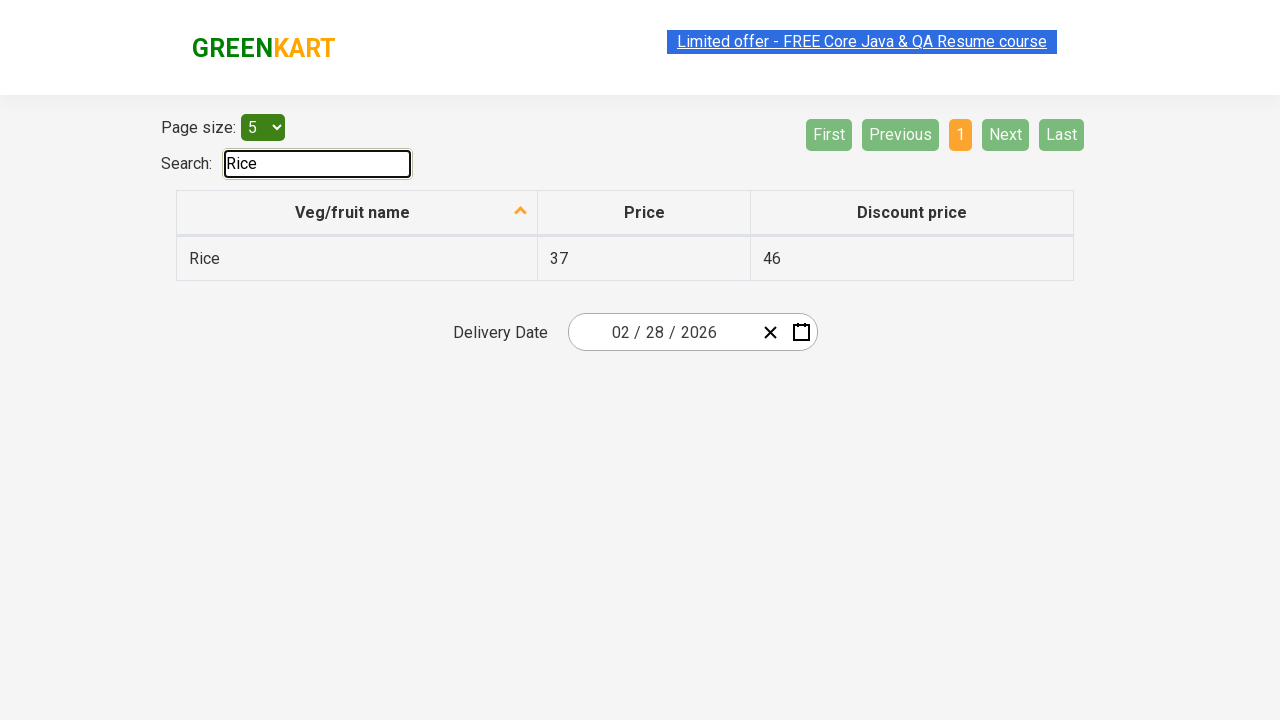

Retrieved all vegetable name cells from filtered results
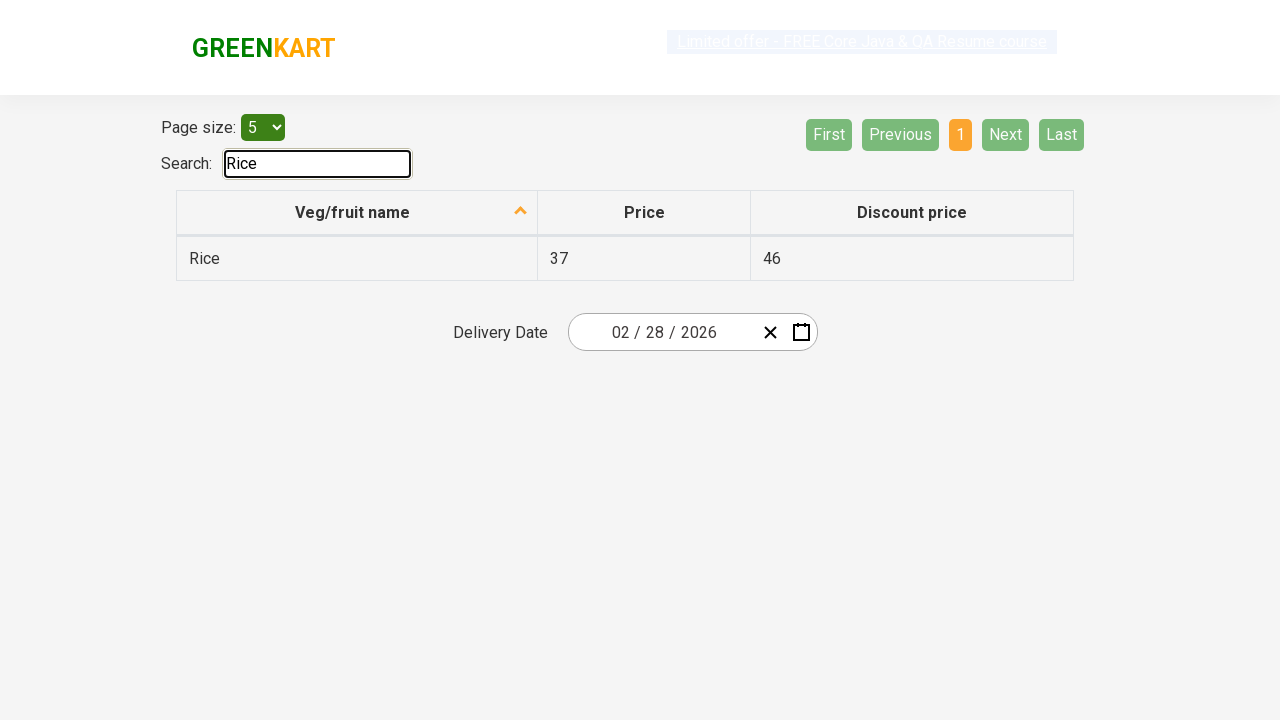

Verified search result contains 'Rice': Rice
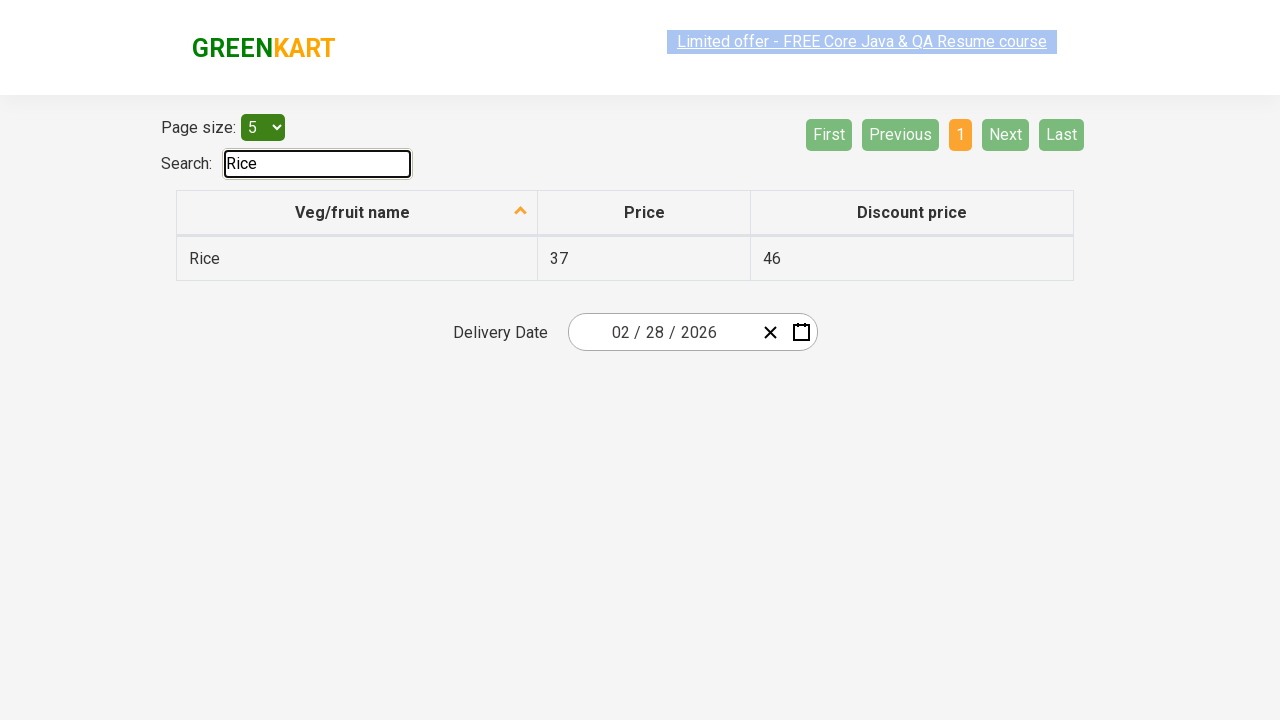

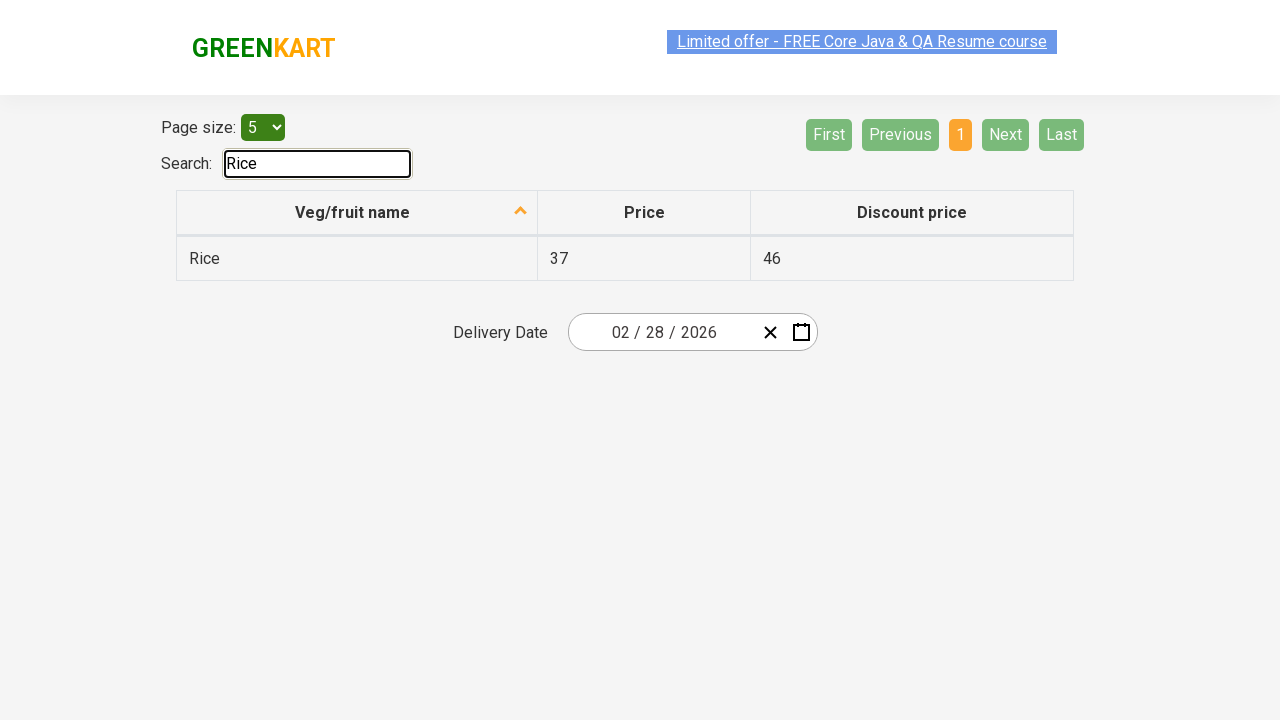